Tests that a todo item is removed when edited to an empty string

Starting URL: https://demo.playwright.dev/todomvc

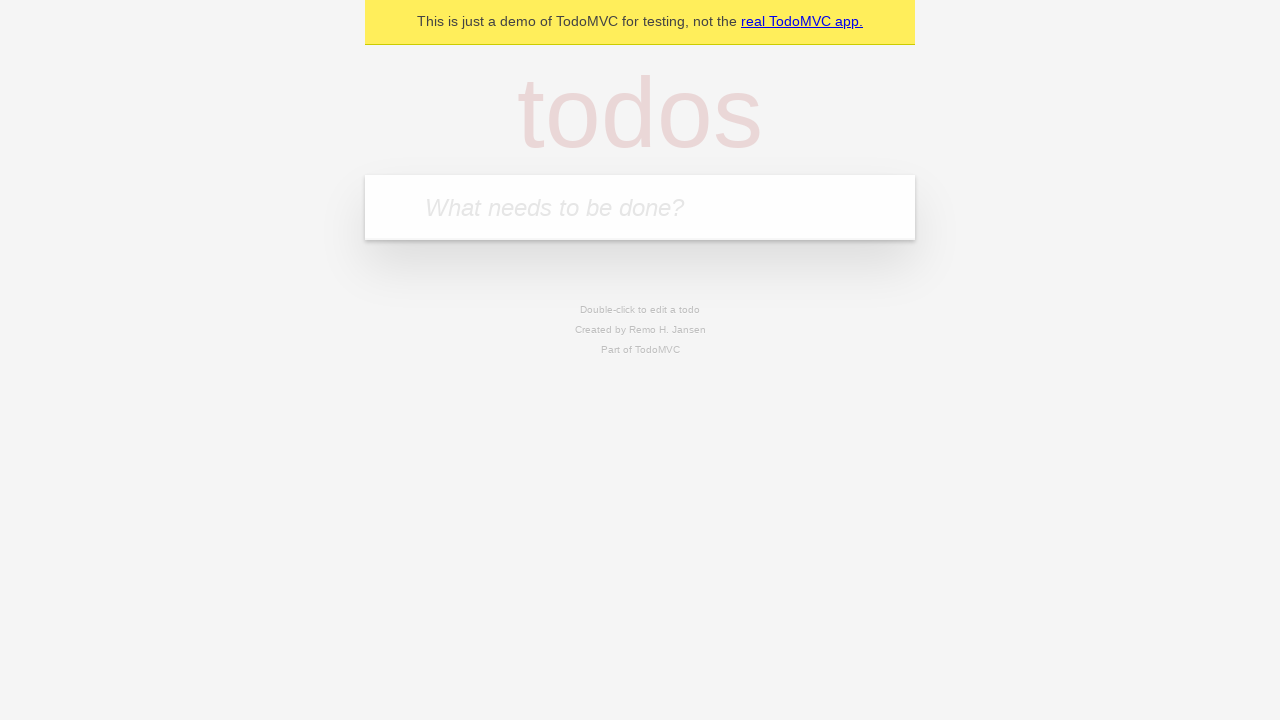

Filled todo input with 'buy some cheese' on internal:attr=[placeholder="What needs to be done?"i]
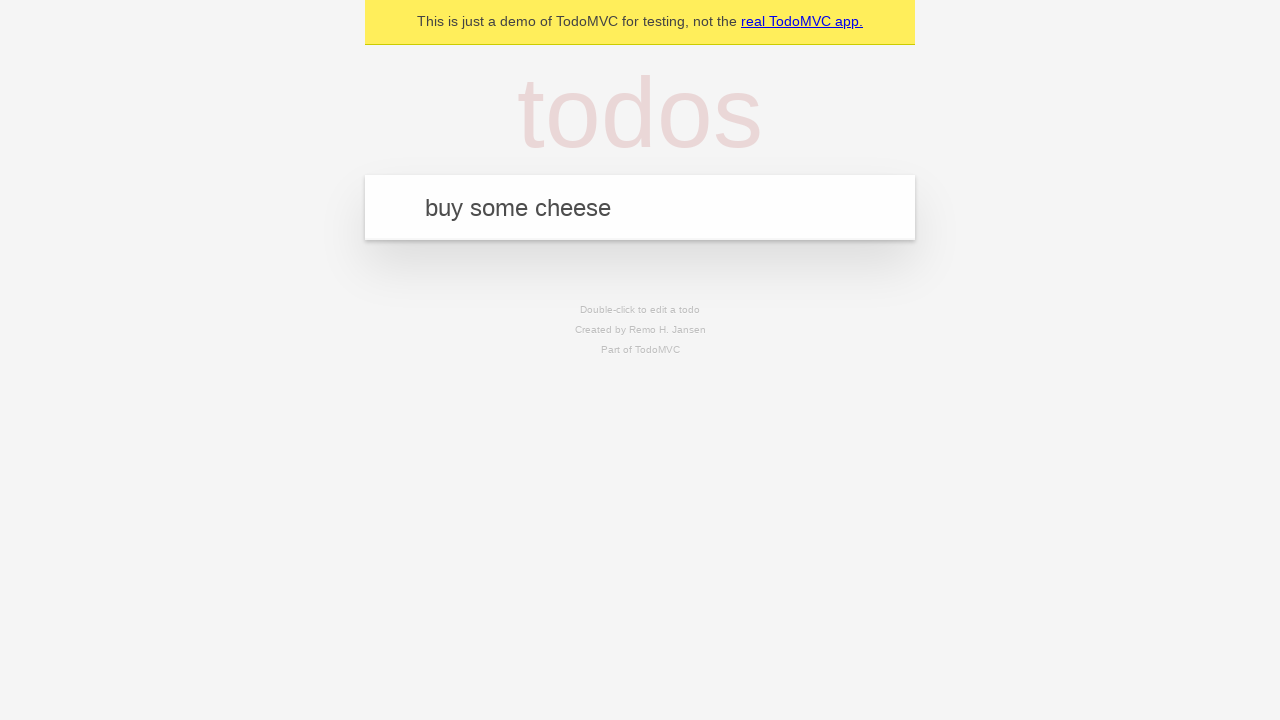

Pressed Enter to create todo 'buy some cheese' on internal:attr=[placeholder="What needs to be done?"i]
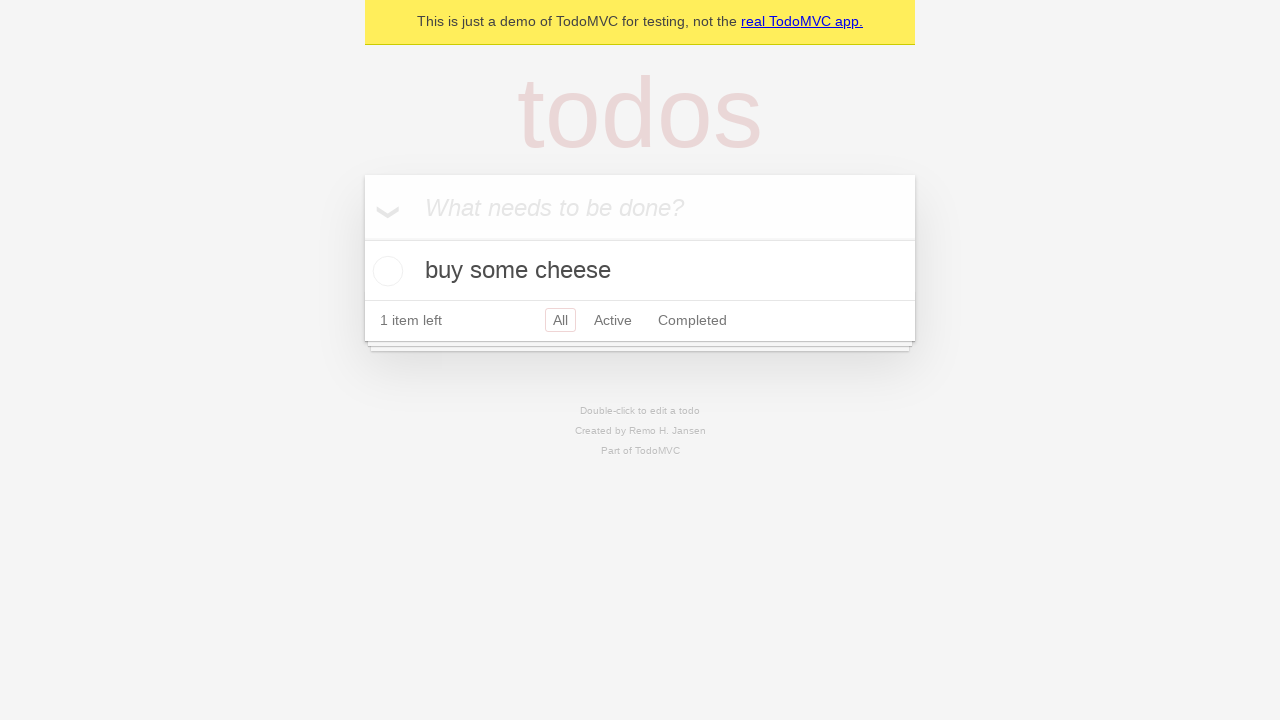

Filled todo input with 'feed the cat' on internal:attr=[placeholder="What needs to be done?"i]
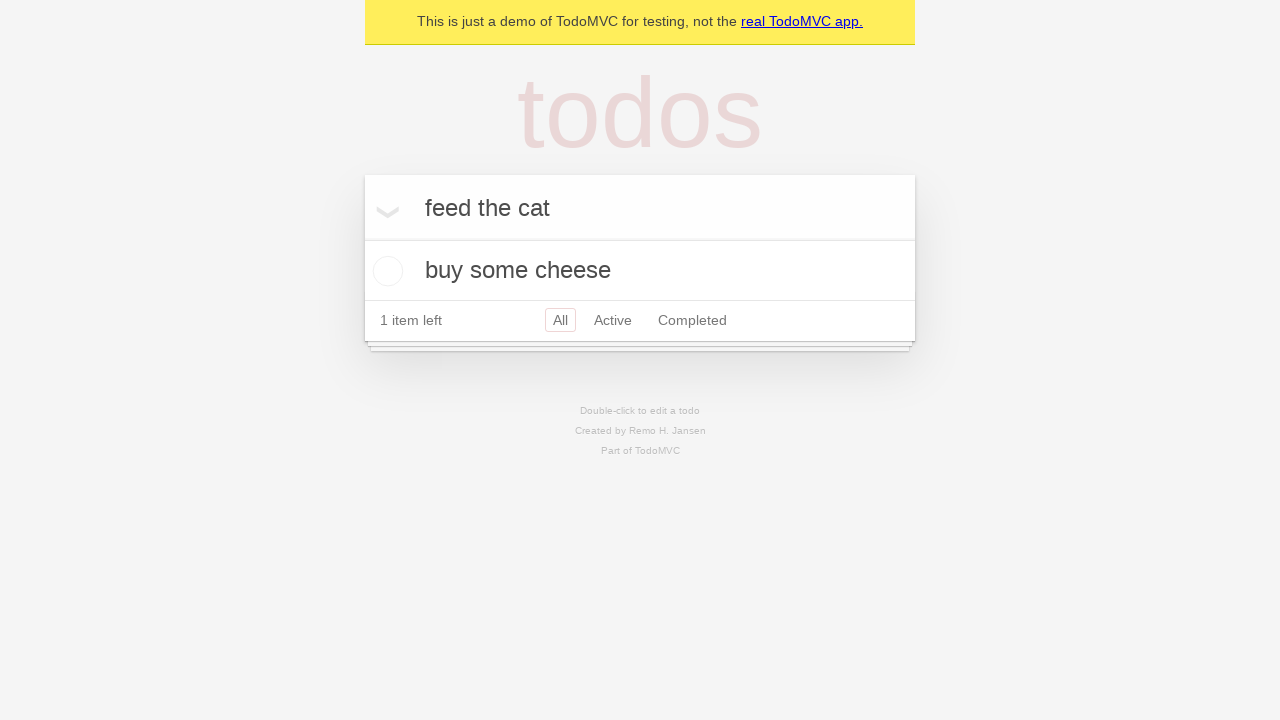

Pressed Enter to create todo 'feed the cat' on internal:attr=[placeholder="What needs to be done?"i]
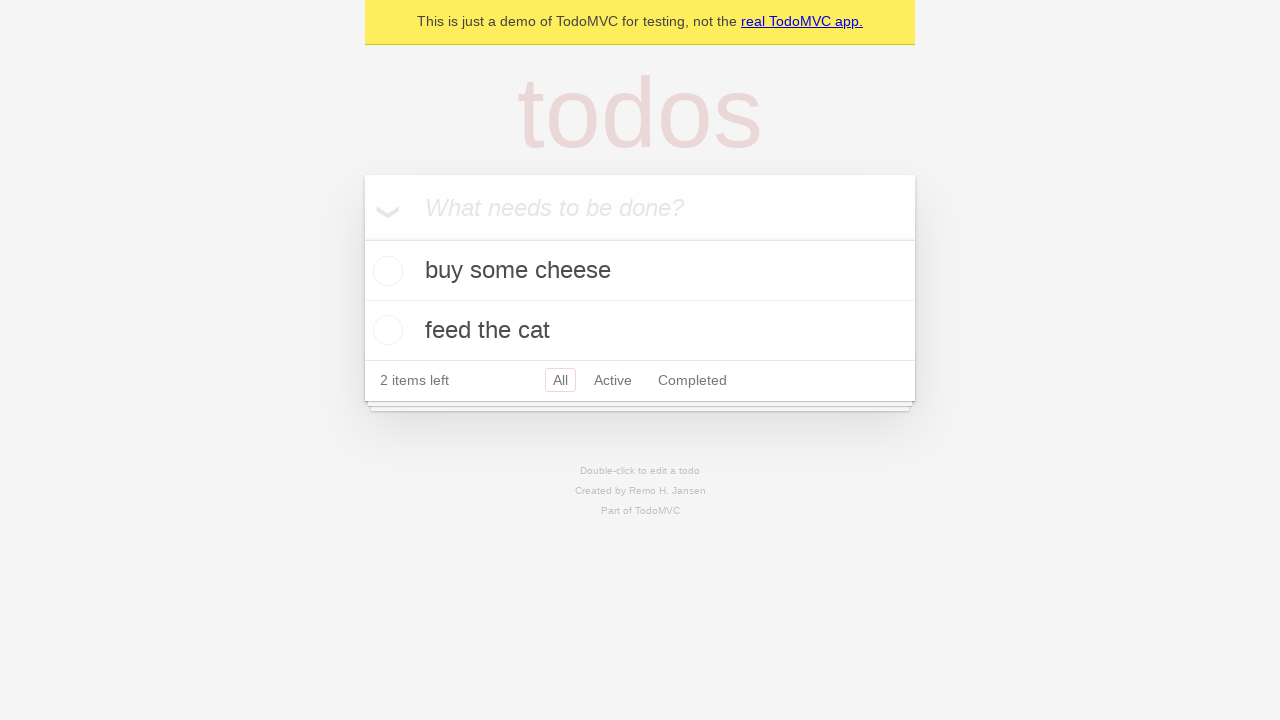

Filled todo input with 'book a doctors appointment' on internal:attr=[placeholder="What needs to be done?"i]
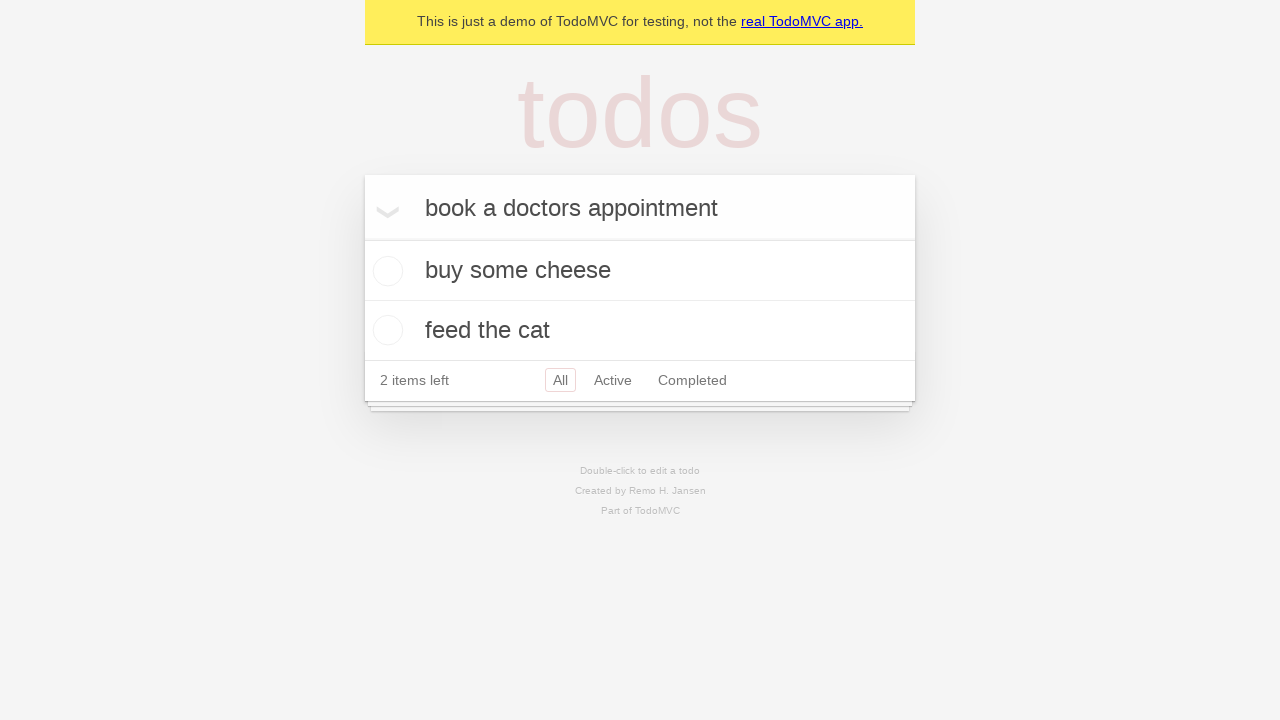

Pressed Enter to create todo 'book a doctors appointment' on internal:attr=[placeholder="What needs to be done?"i]
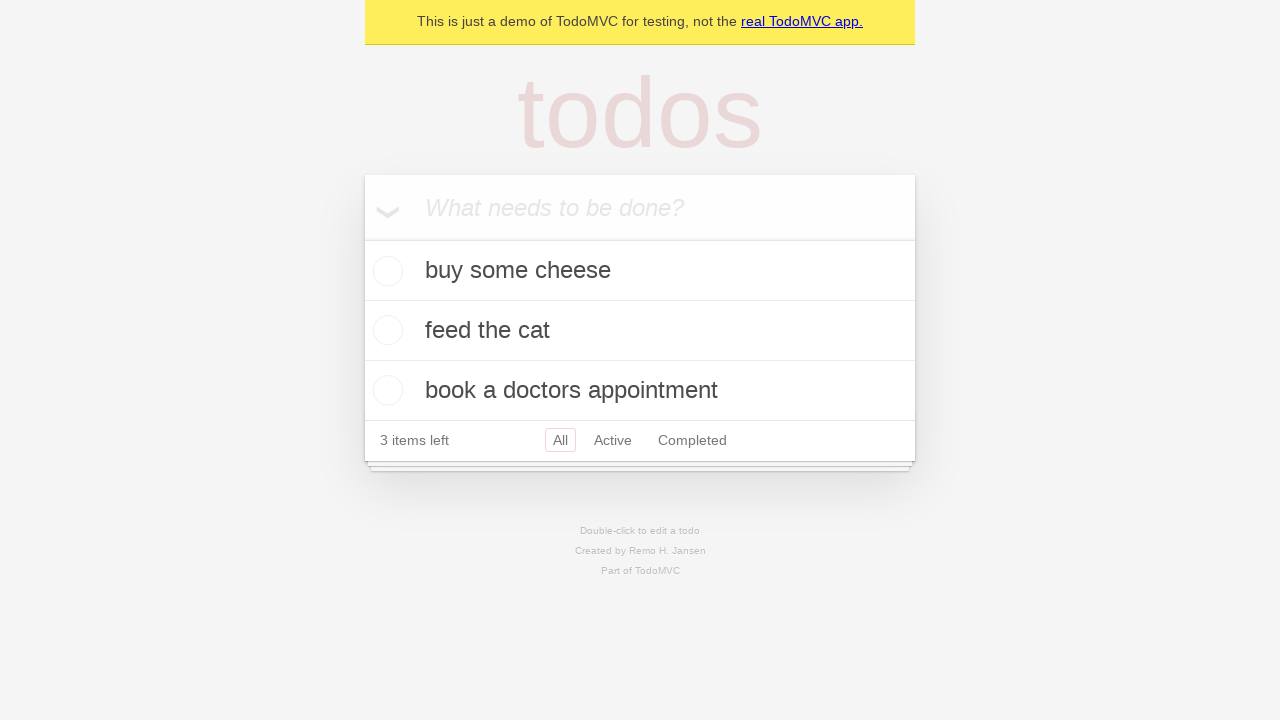

Waited for third todo item to appear
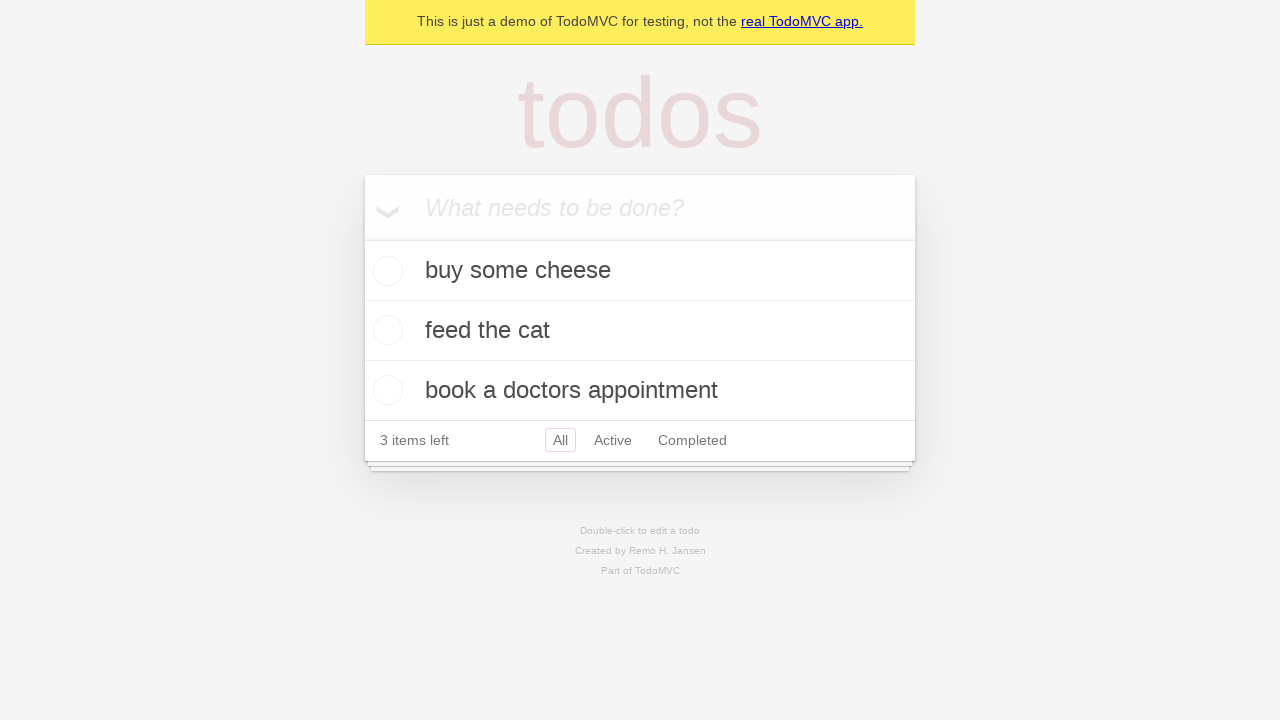

Double-clicked the second todo item to enter edit mode at (640, 331) on [data-testid='todo-item'] >> nth=1
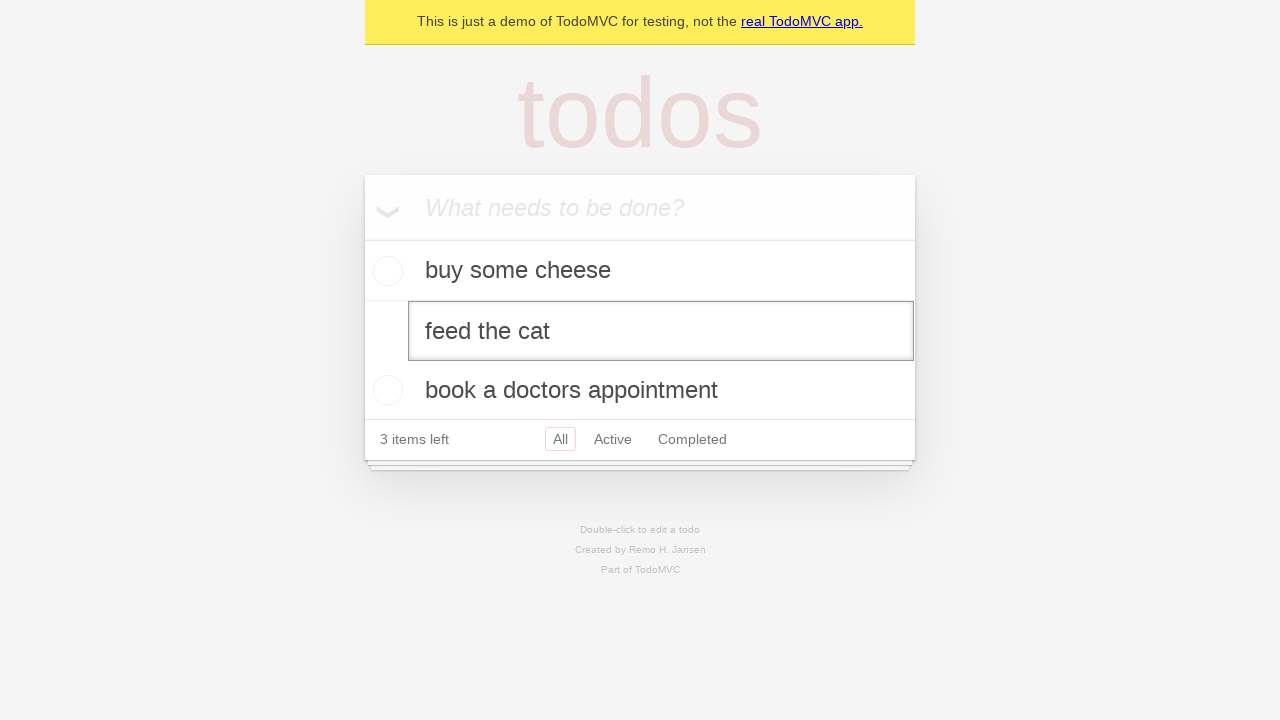

Cleared the text of the second todo item on [data-testid='todo-item'] >> nth=1 >> internal:role=textbox[name="Edit"i]
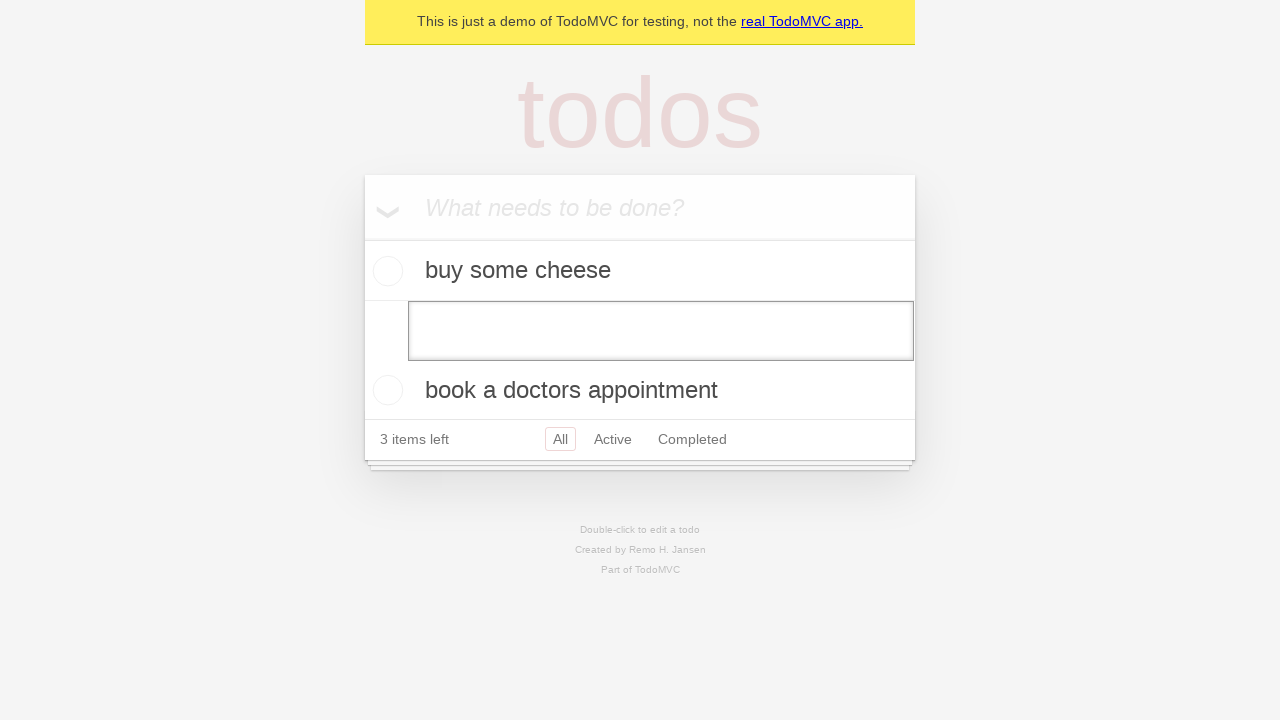

Pressed Enter to confirm empty edit, removing the todo item on [data-testid='todo-item'] >> nth=1 >> internal:role=textbox[name="Edit"i]
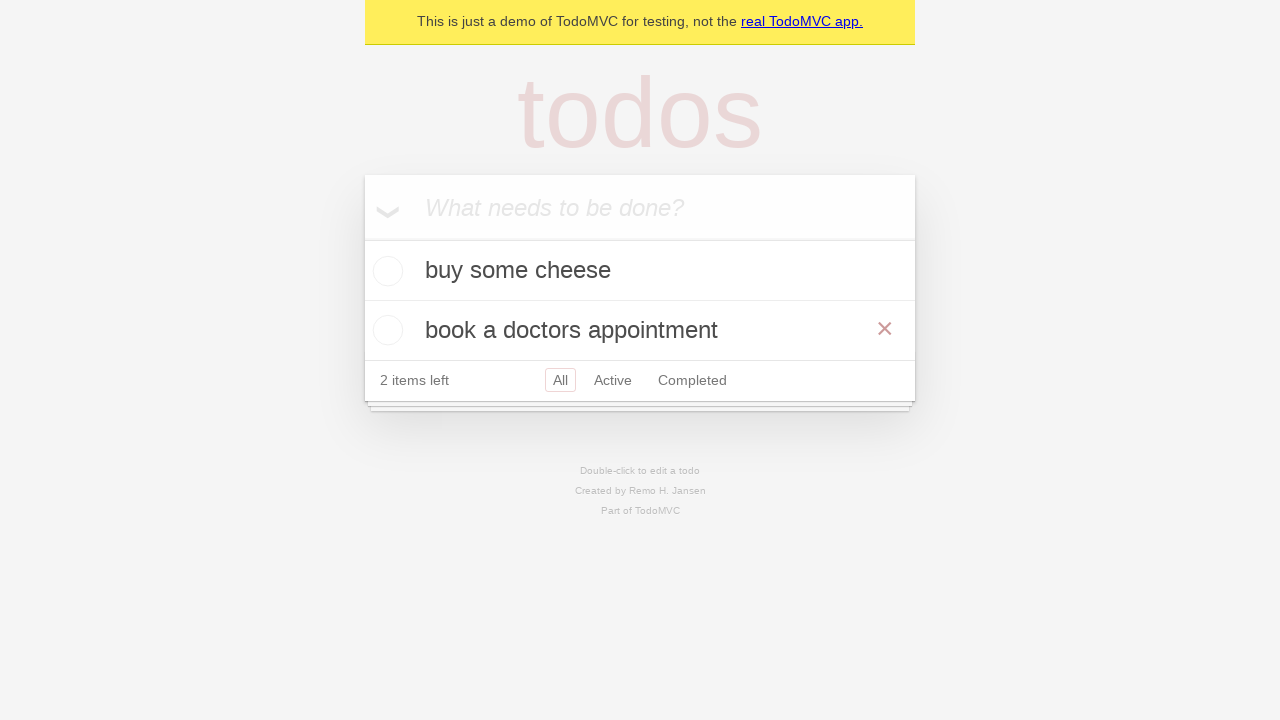

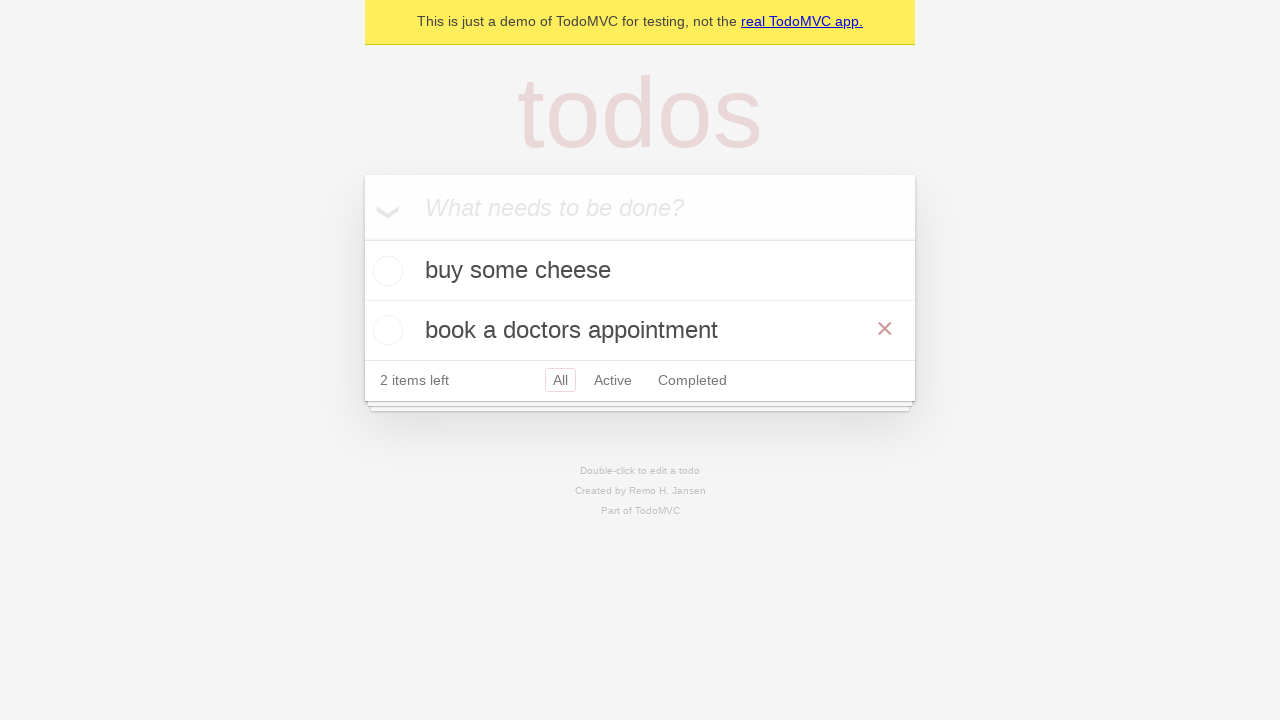